Tests clicking an edit link on the challenging DOM page and verifies the URL changes to include #edit fragment

Starting URL: https://the-internet.herokuapp.com/challenging_dom

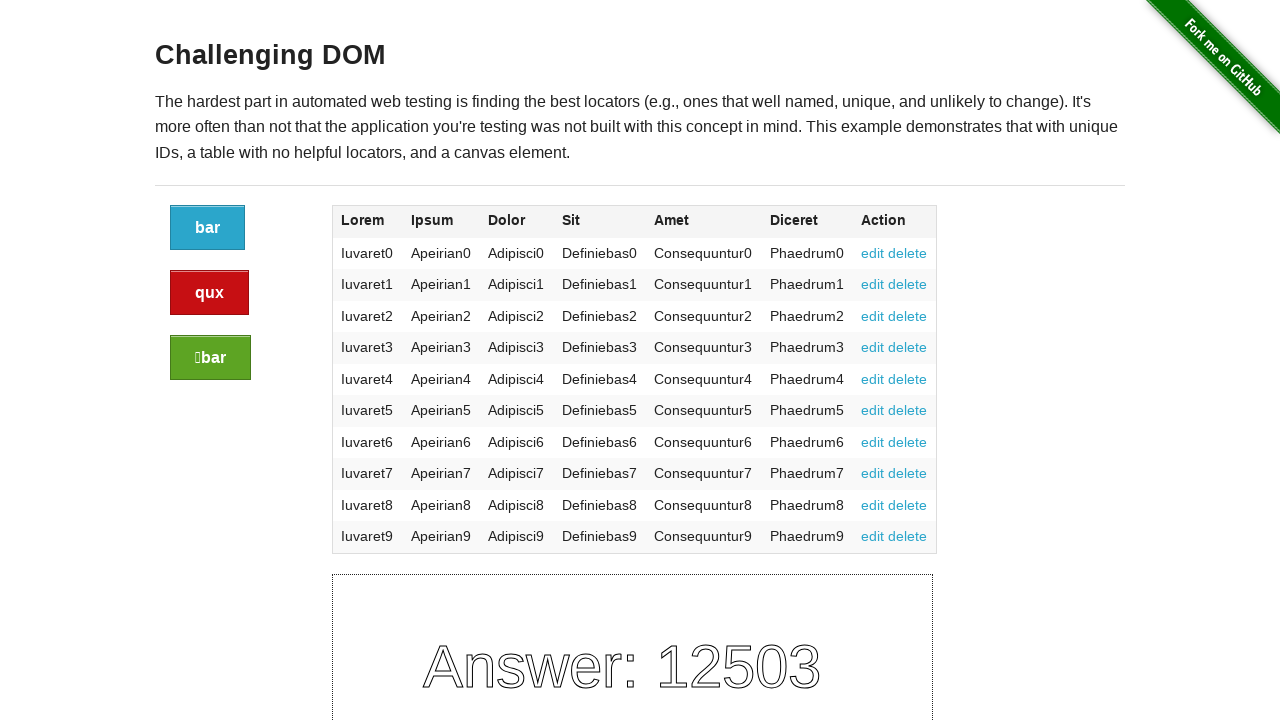

Navigated to challenging DOM page
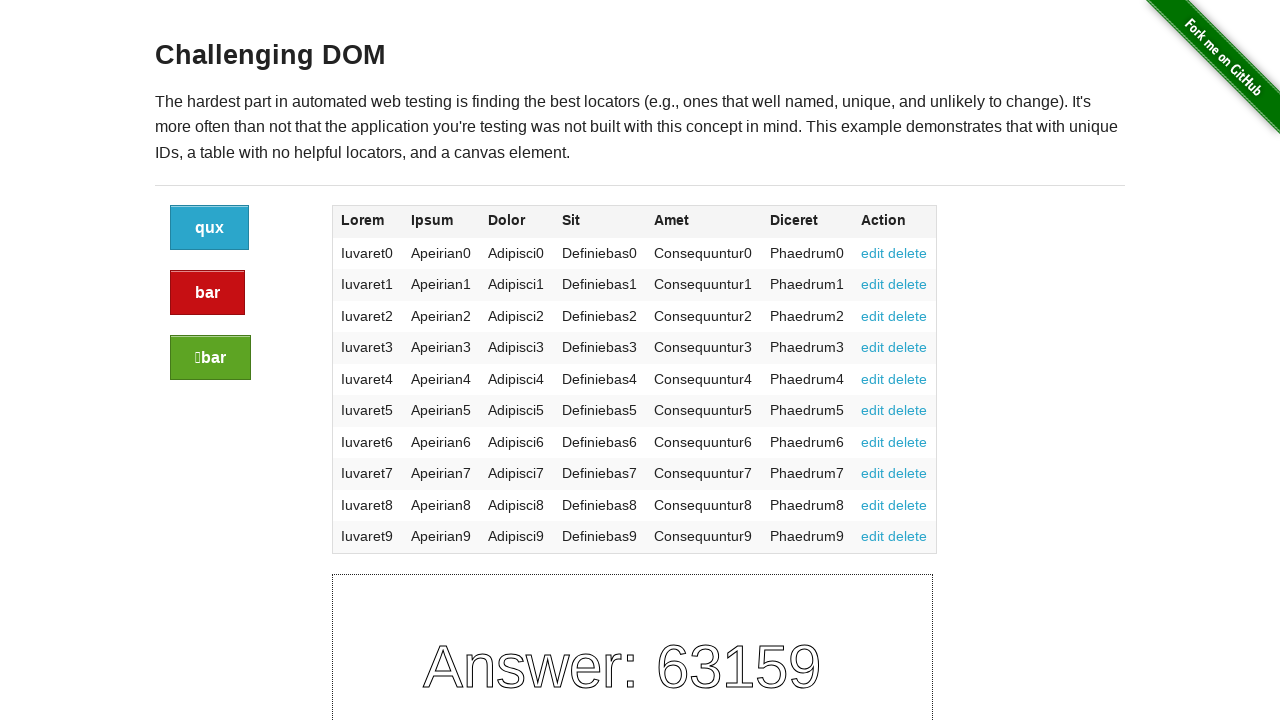

Clicked edit link in the table at (873, 253) on a:has-text('edit')
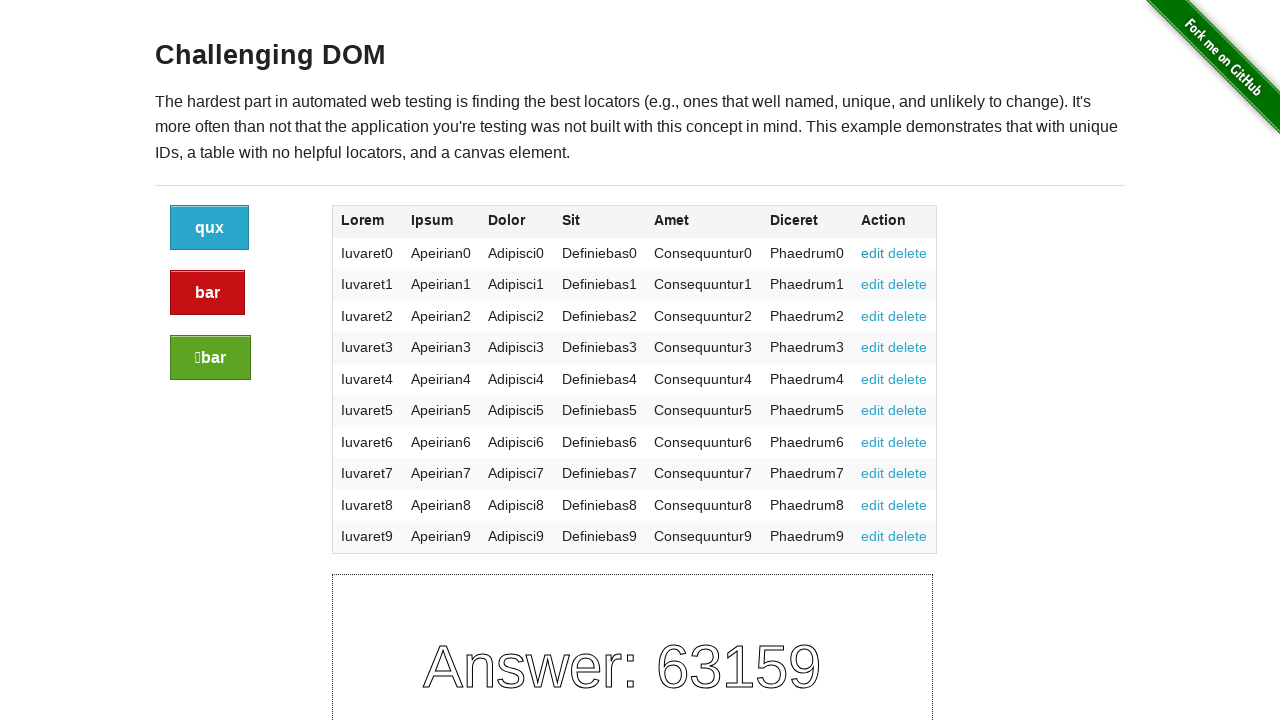

Verified URL changed to include #edit fragment
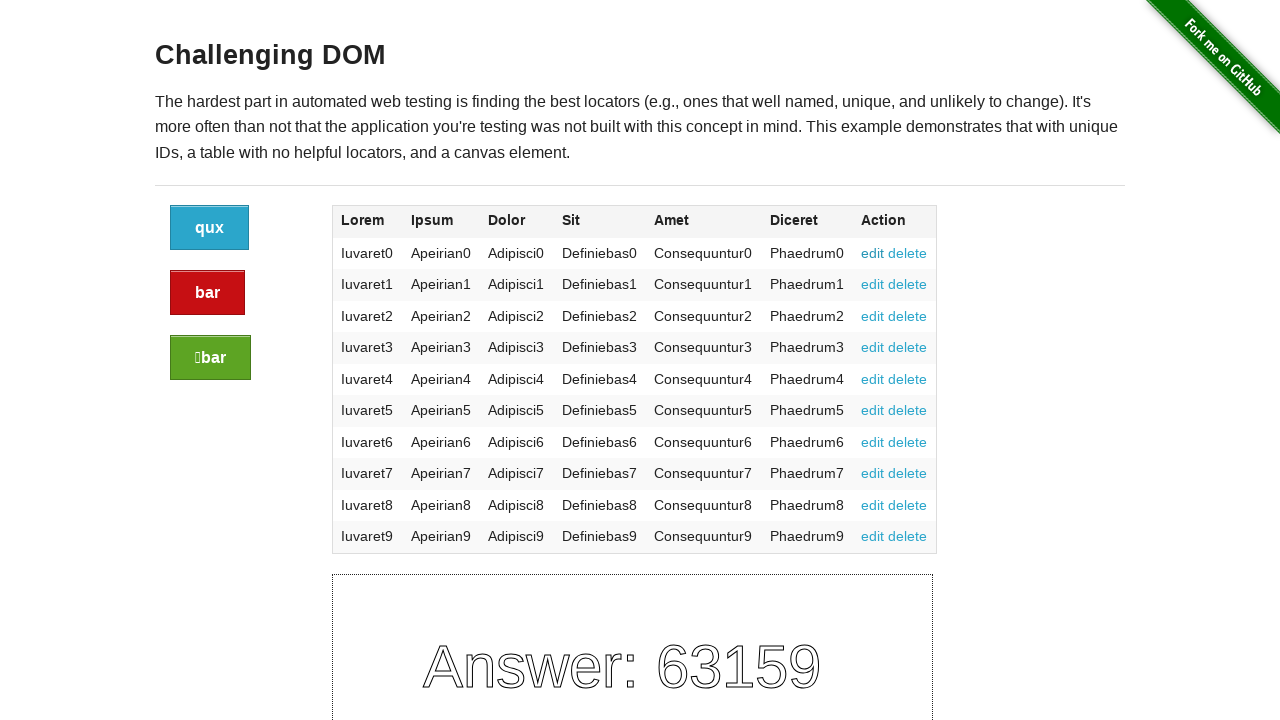

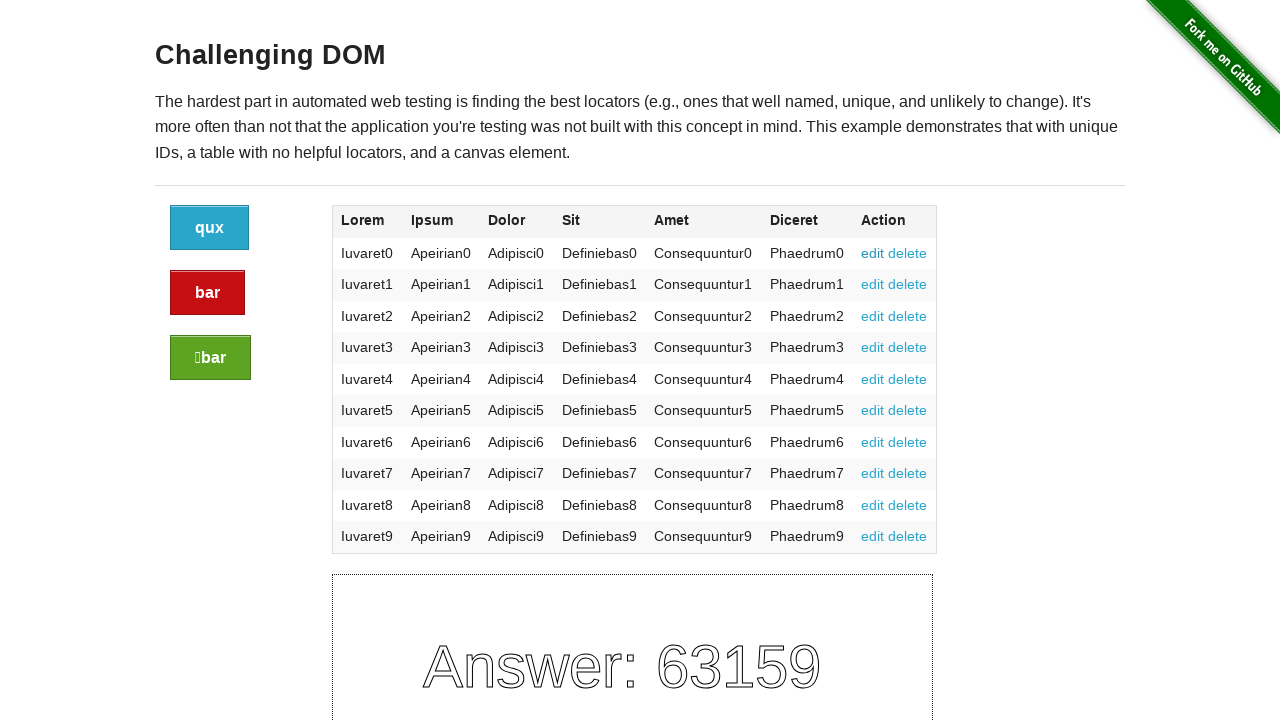